Tests a math challenge page by filling in an answer, clicking a robot checkbox, submitting the form, and verifying the success alert message

Starting URL: https://suninjuly.github.io/math.html

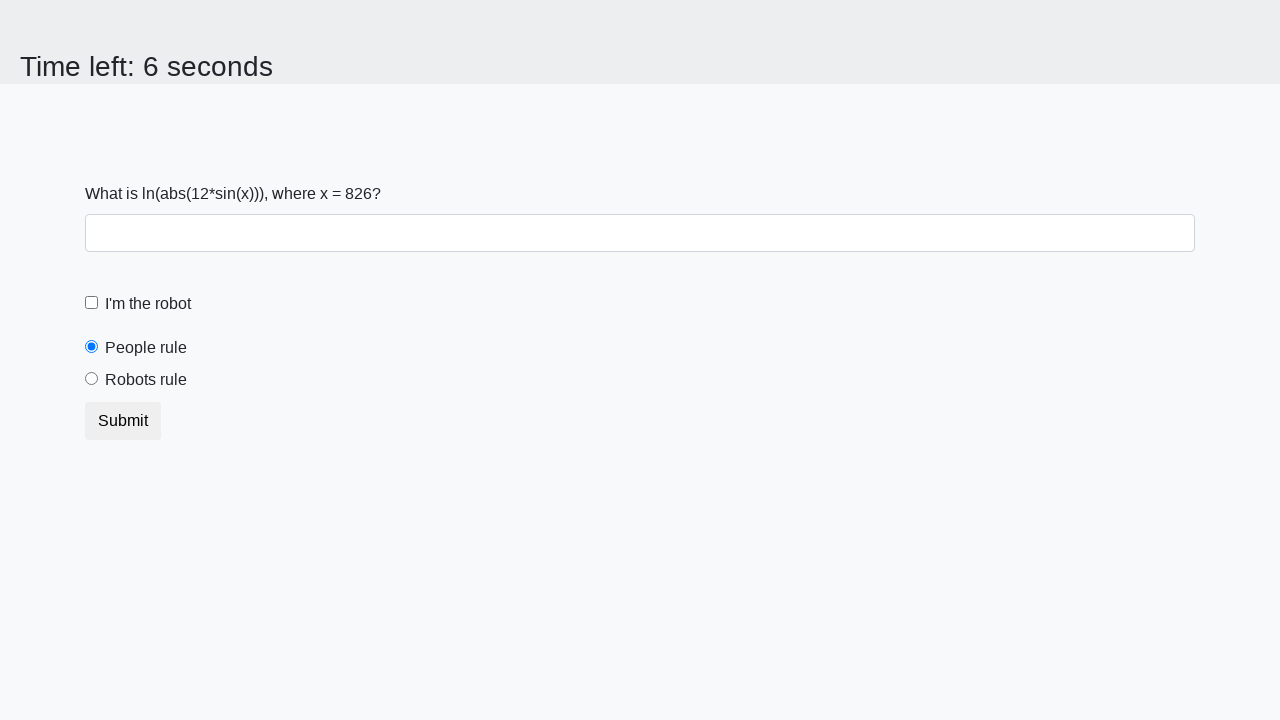

Filled answer field with '12' on input.form-control
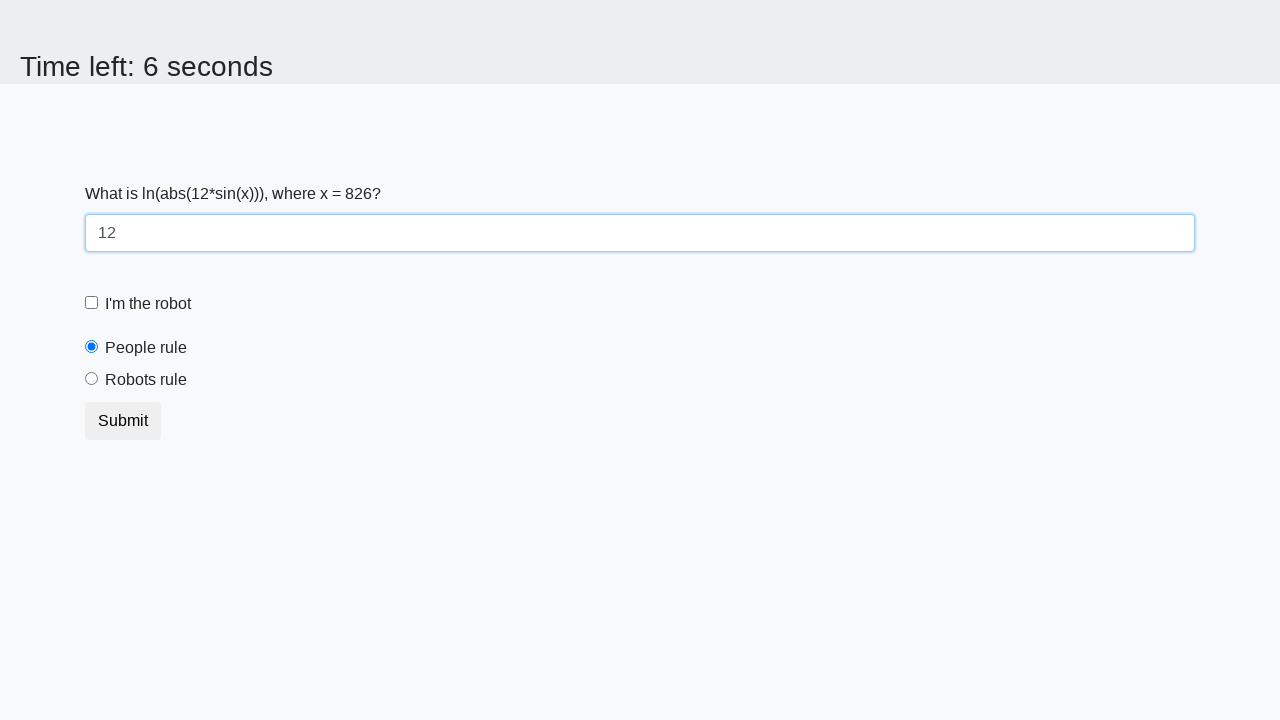

Clicked robot checkbox label at (148, 304) on label[for='robotCheckbox']
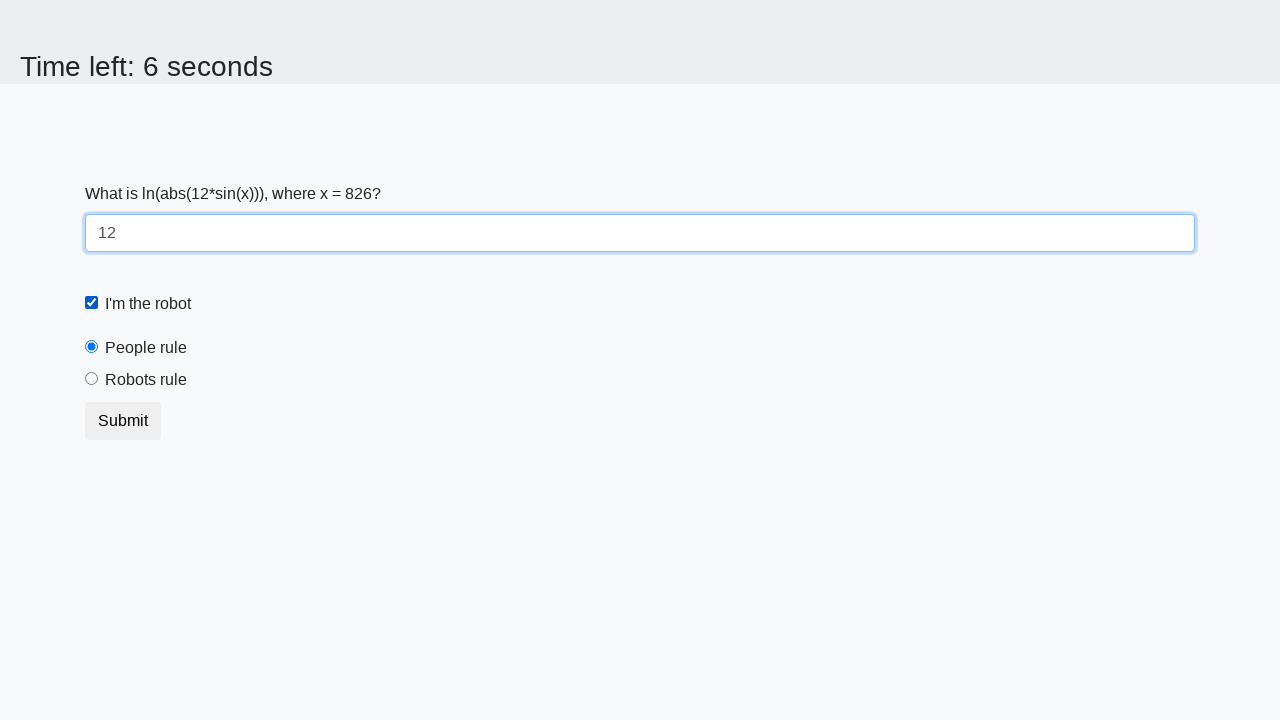

Clicked submit button to submit the form at (123, 421) on button.btn.btn-default
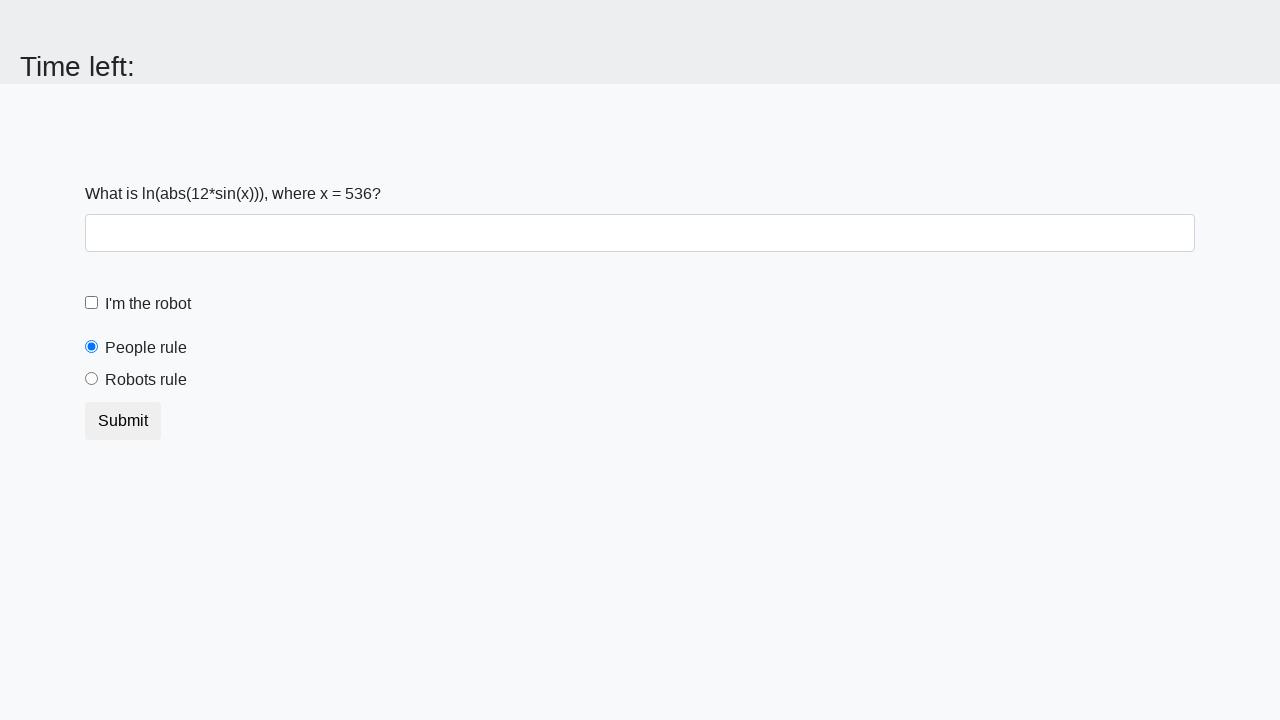

Set up dialog handler to accept alerts
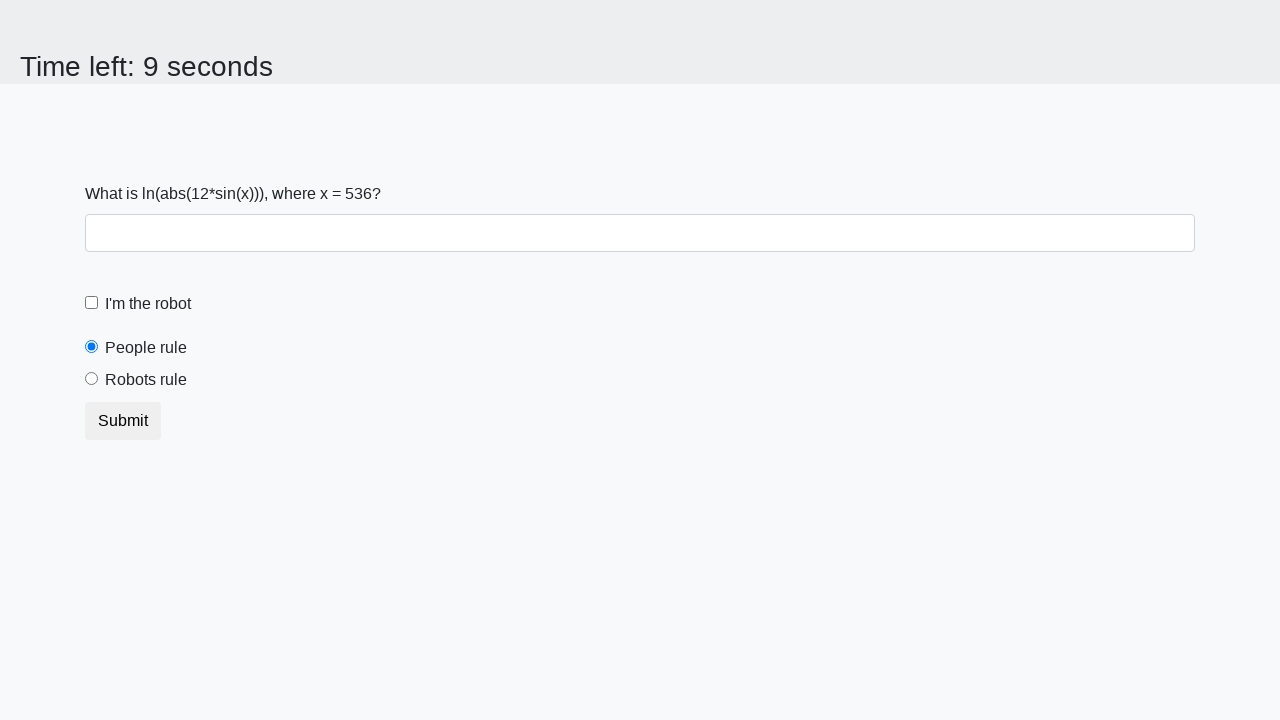

Waited for alert dialog to appear and be handled
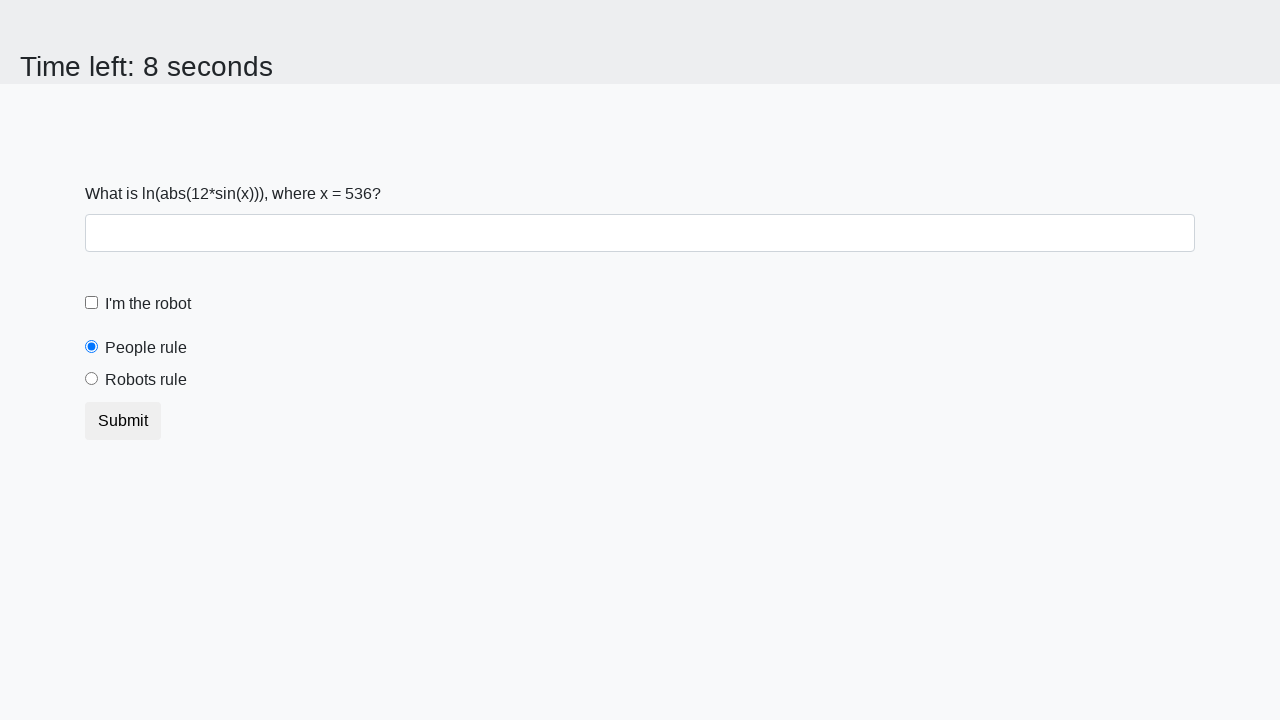

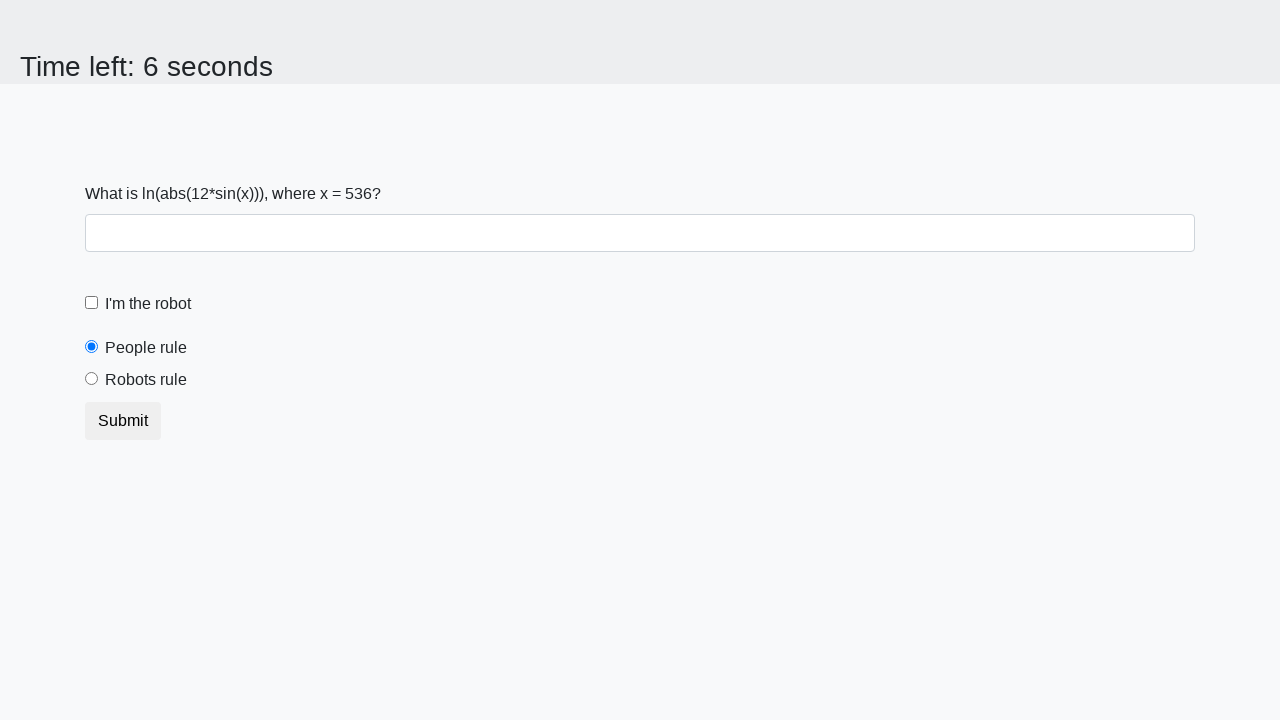